Tests opening a new window by clicking DISCOVER, then the new window button, switching to the new window, verifying its content, and closing it

Starting URL: https://aquabottesting.com/index.html

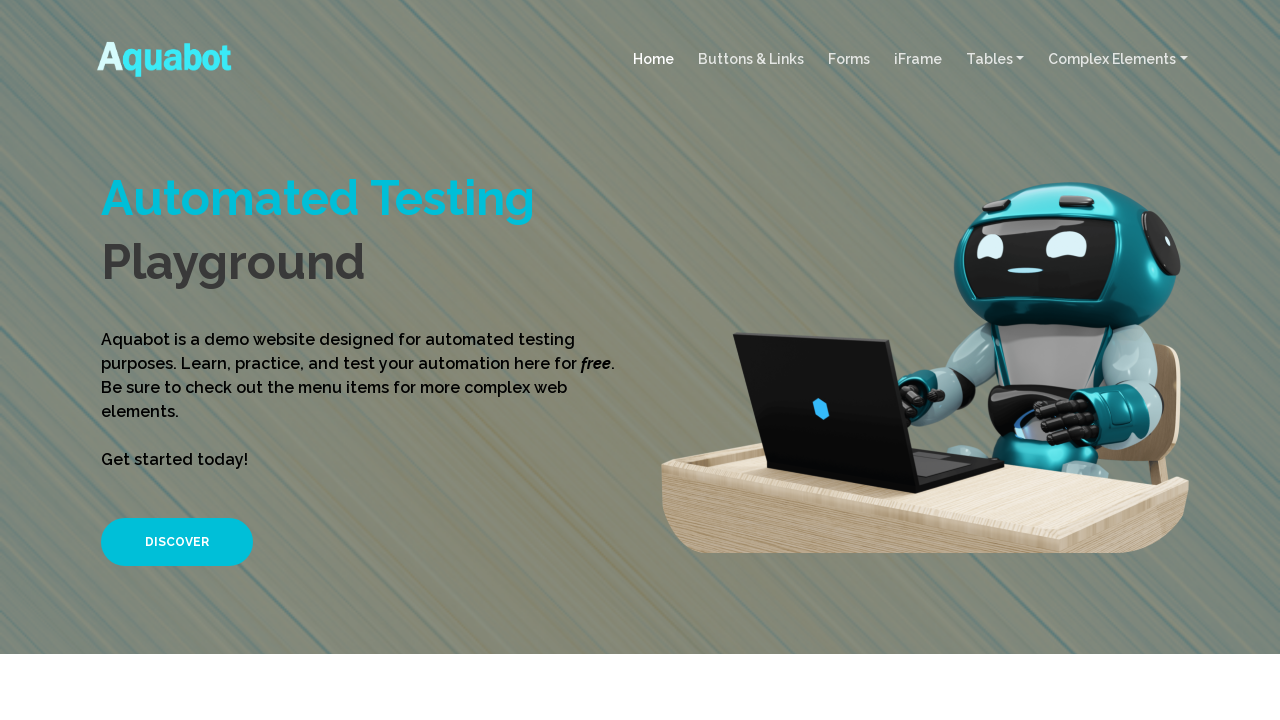

Clicked DISCOVER button at (177, 542) on xpath=//*[text()='DISCOVER']
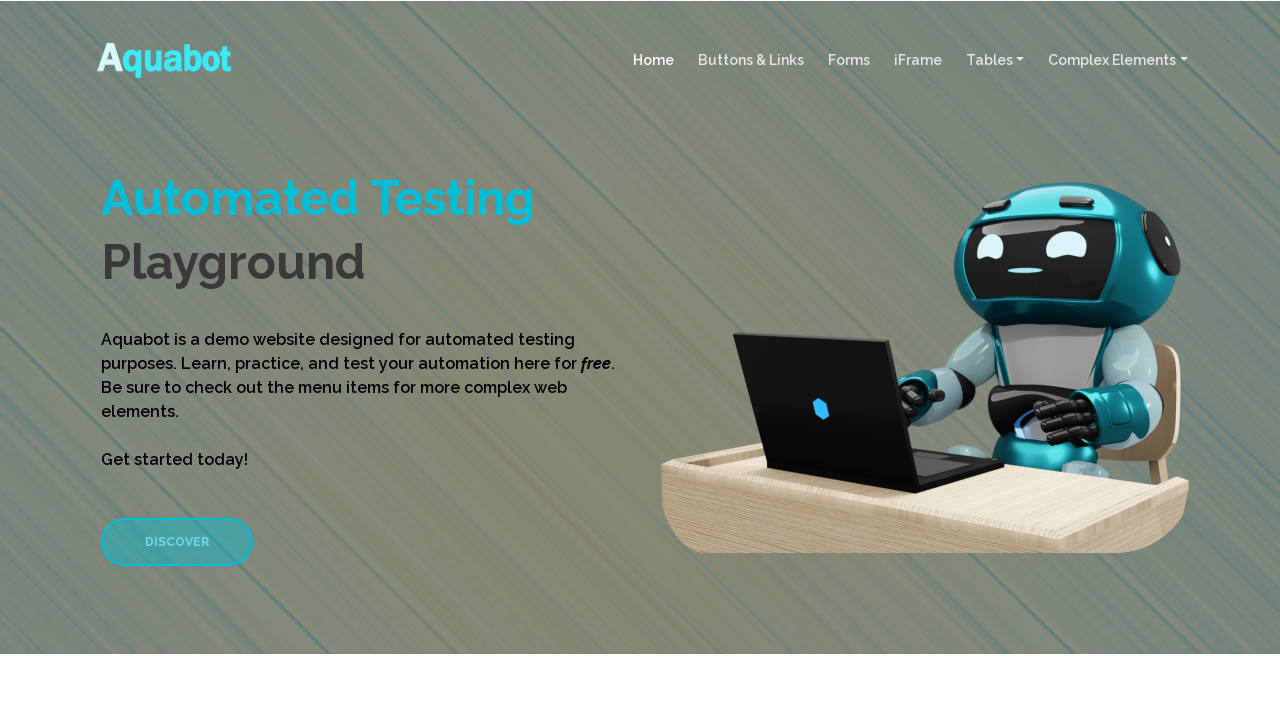

New window button became visible
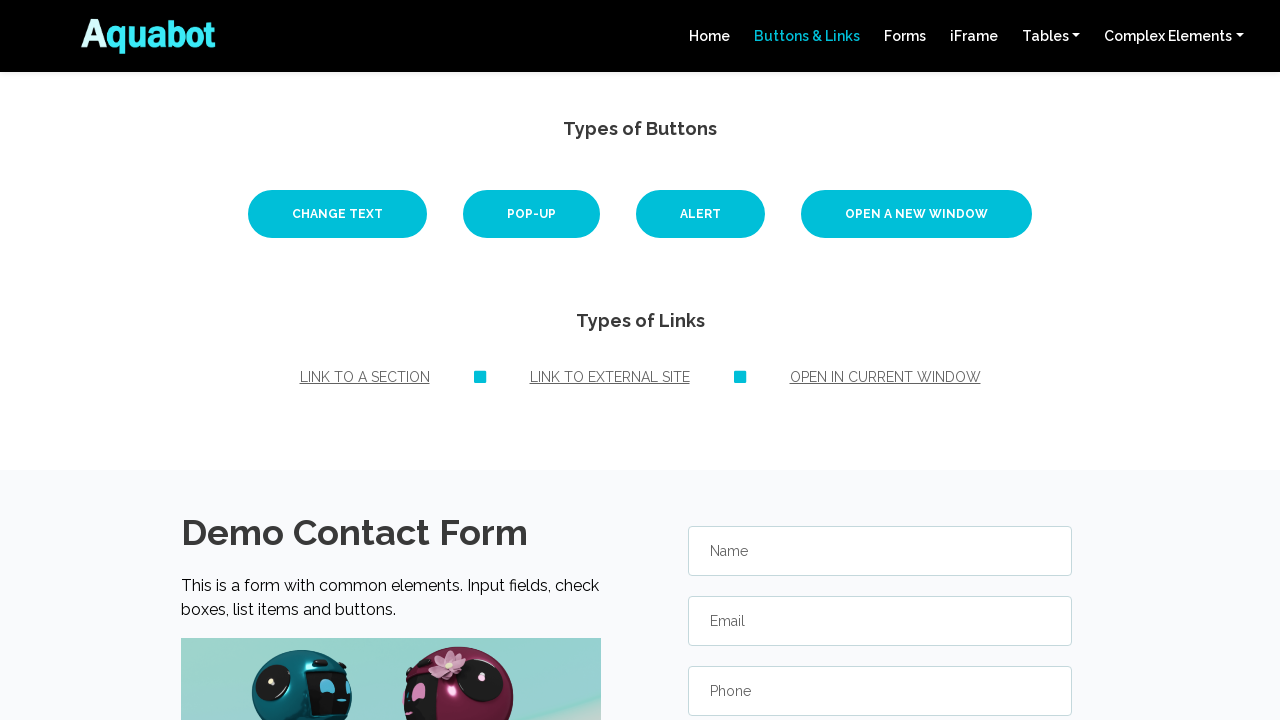

Clicked new window button at (916, 214) on #new-window-btn
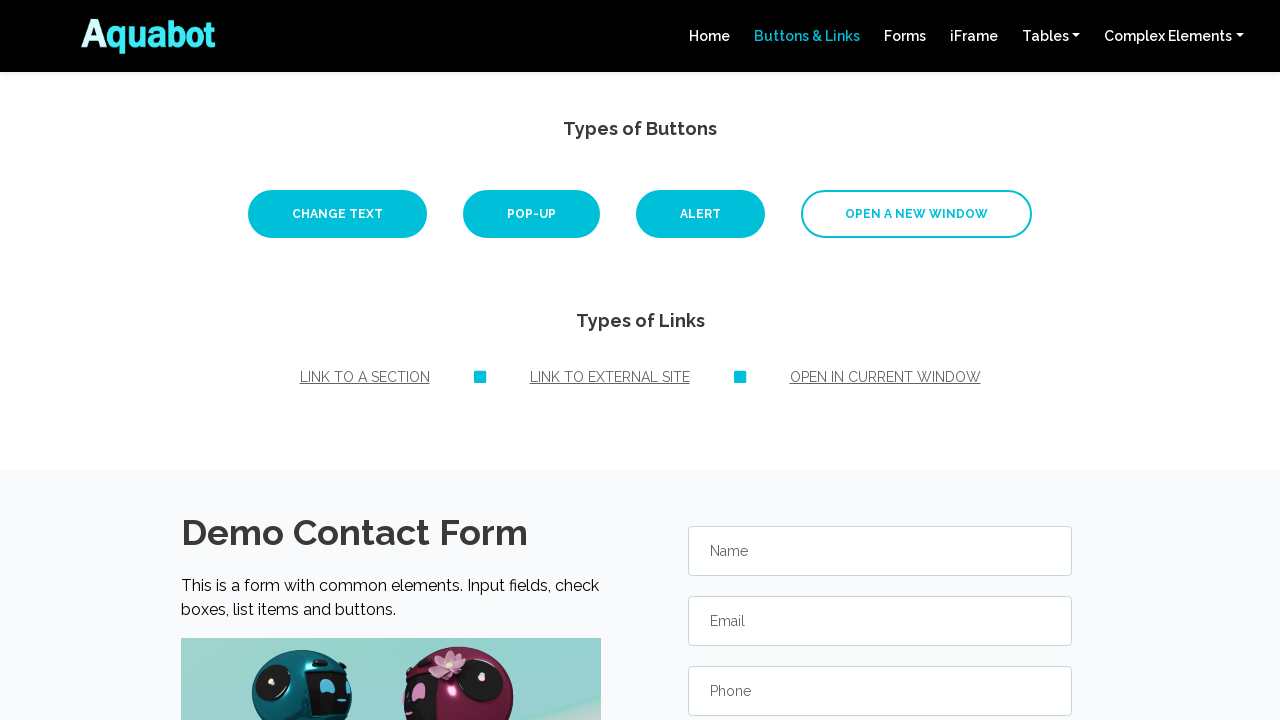

New window page loaded
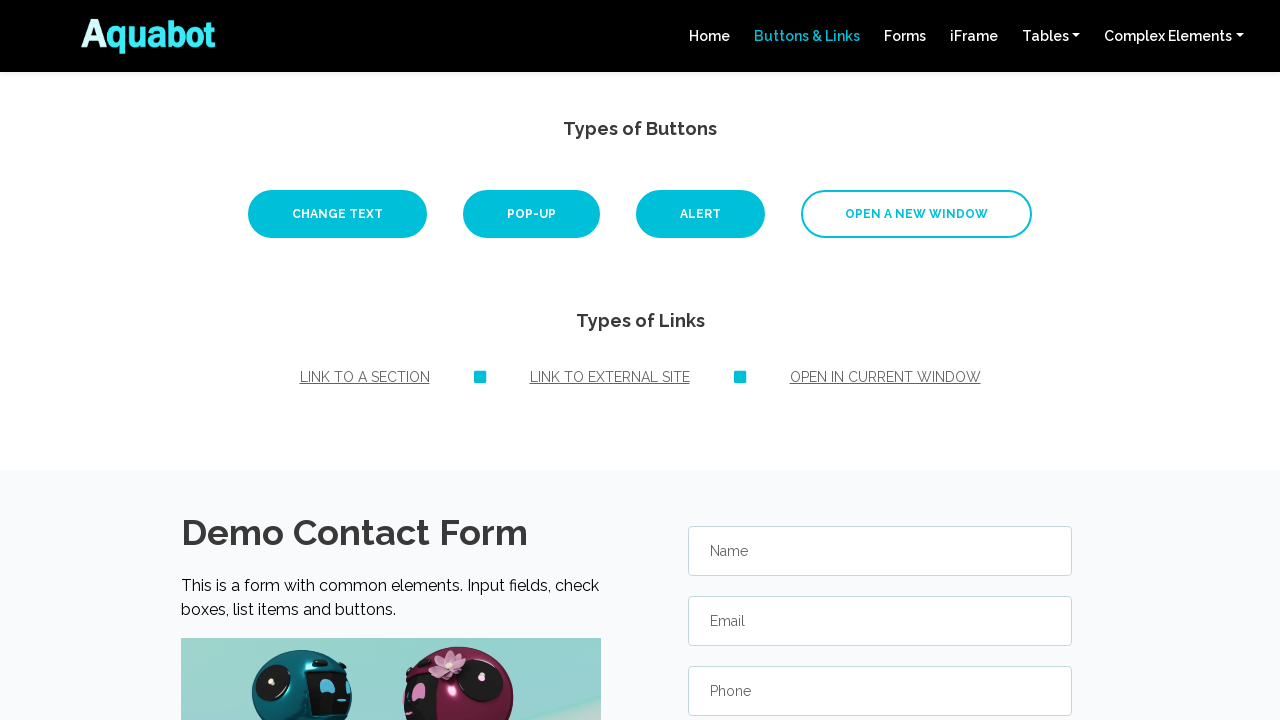

Verified new window URL is https://aquabottesting.com/new-window.html
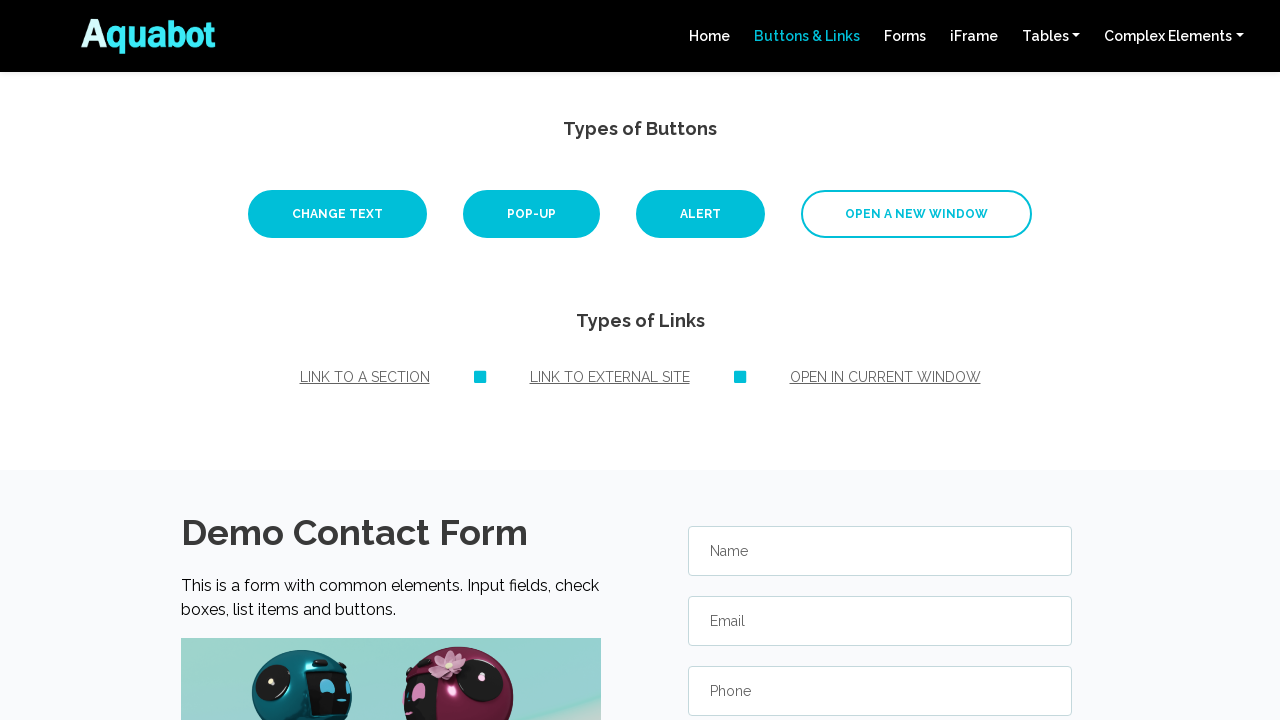

Verified new window heading text is 'You opened a new window.'
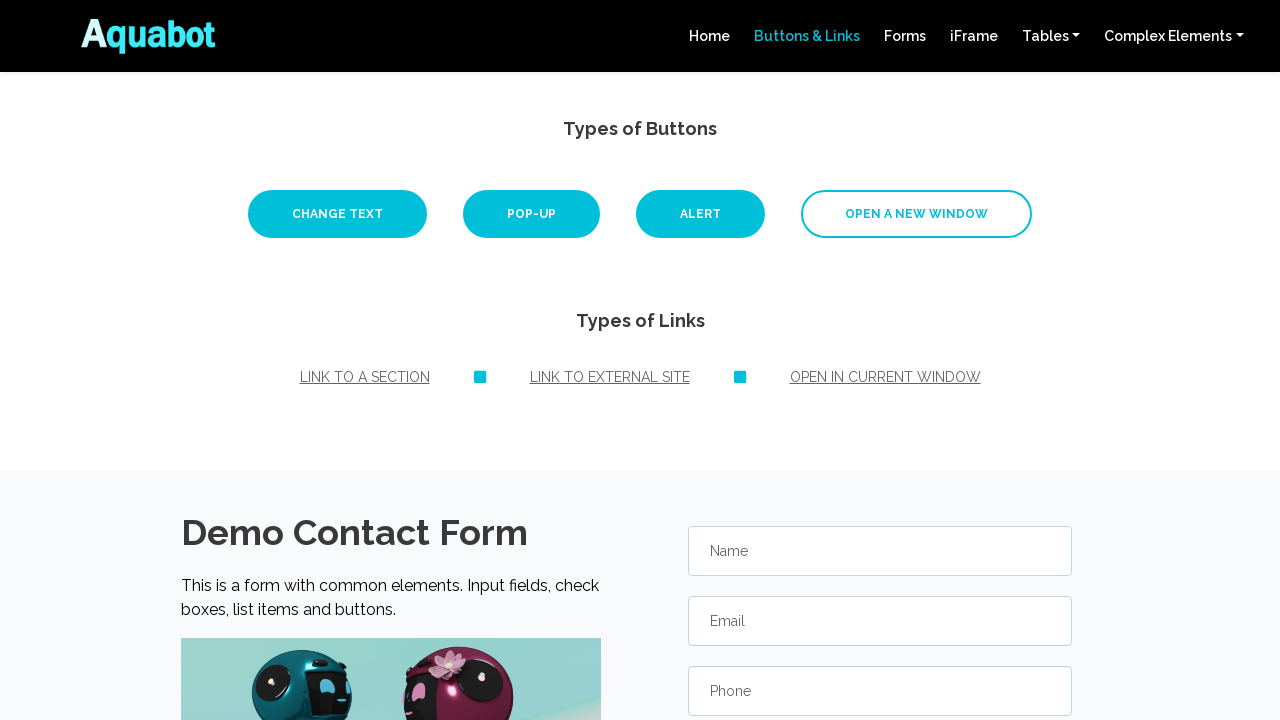

Clicked CLOSE link to close new window at (640, 368) on xpath=//a[text()='CLOSE']
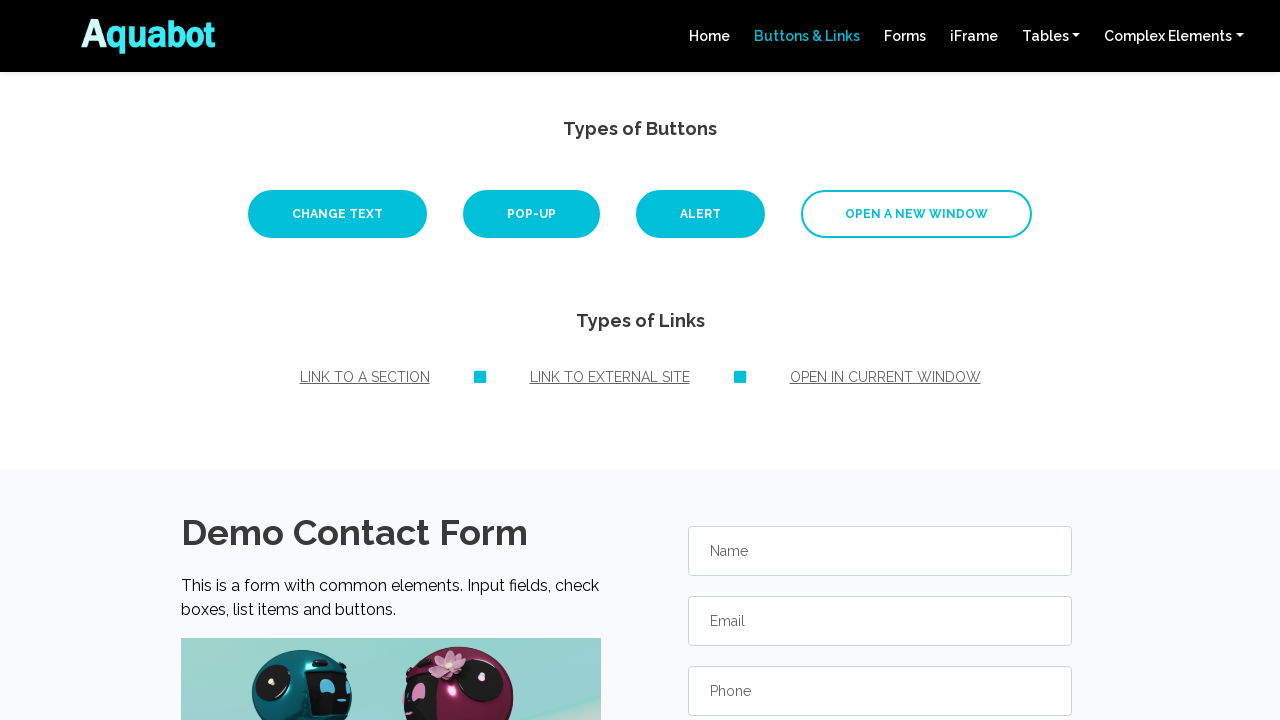

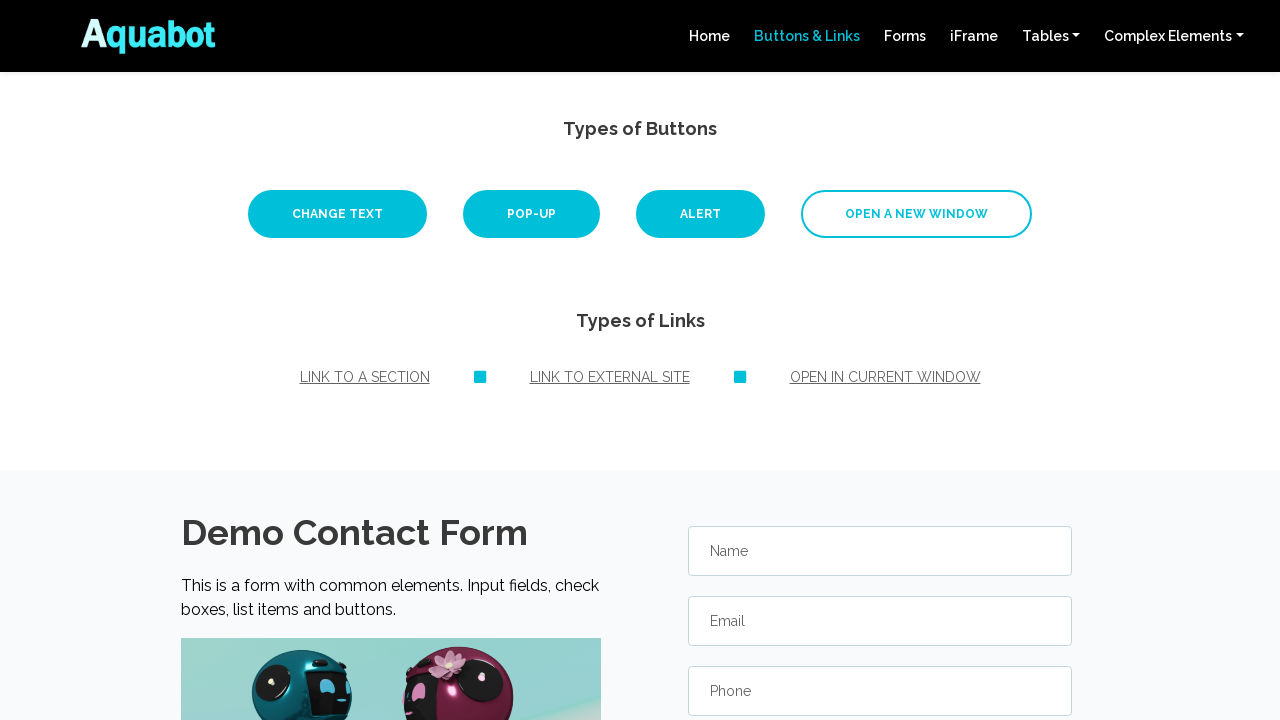